Tests Pushpak courier tracking by entering a tracking code and submitting the search form

Starting URL: https://www.pushpakcourier.net/query.php

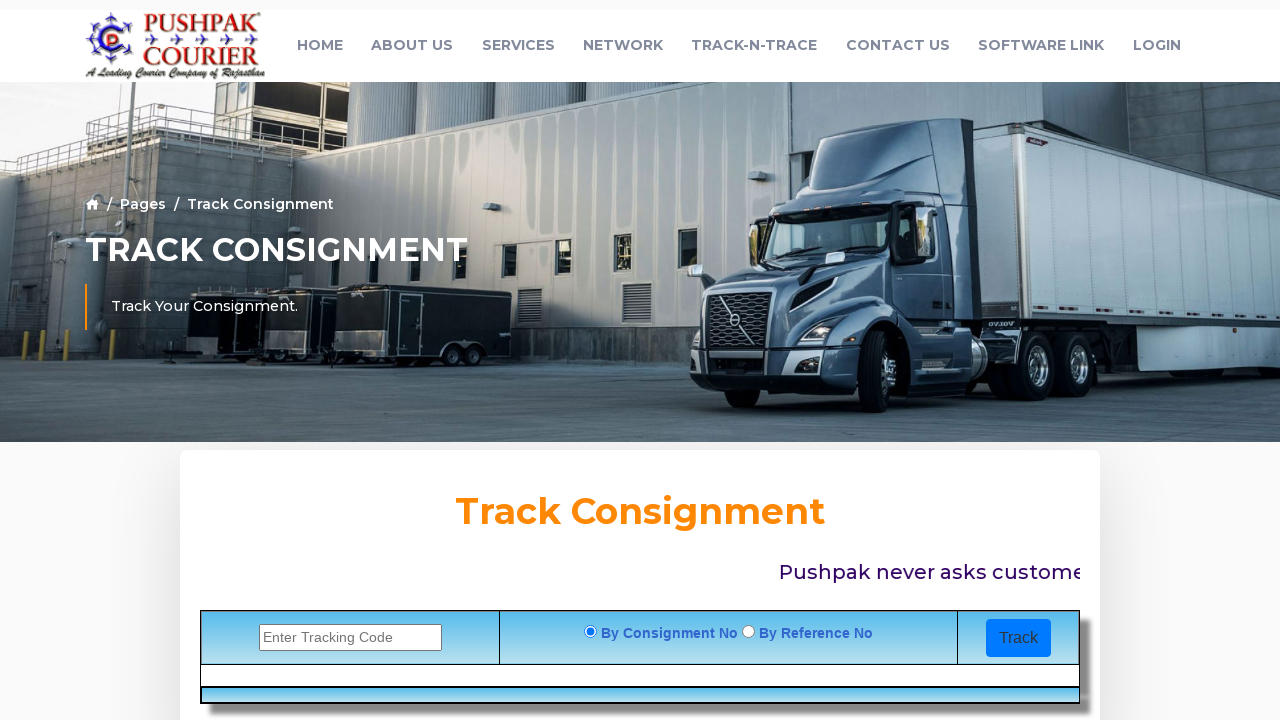

Filled tracking code '151874420' in search field on input[name='trackcode']
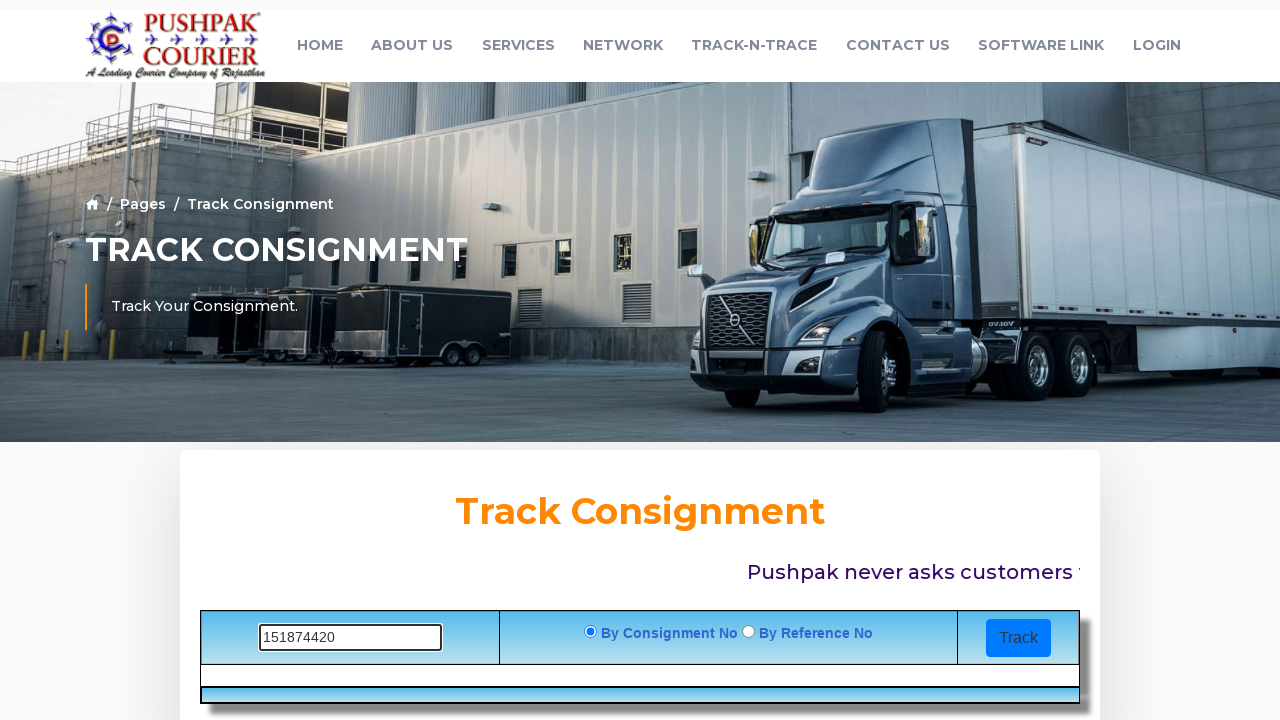

Submitted search form by pressing Enter on input[name='trackcode']
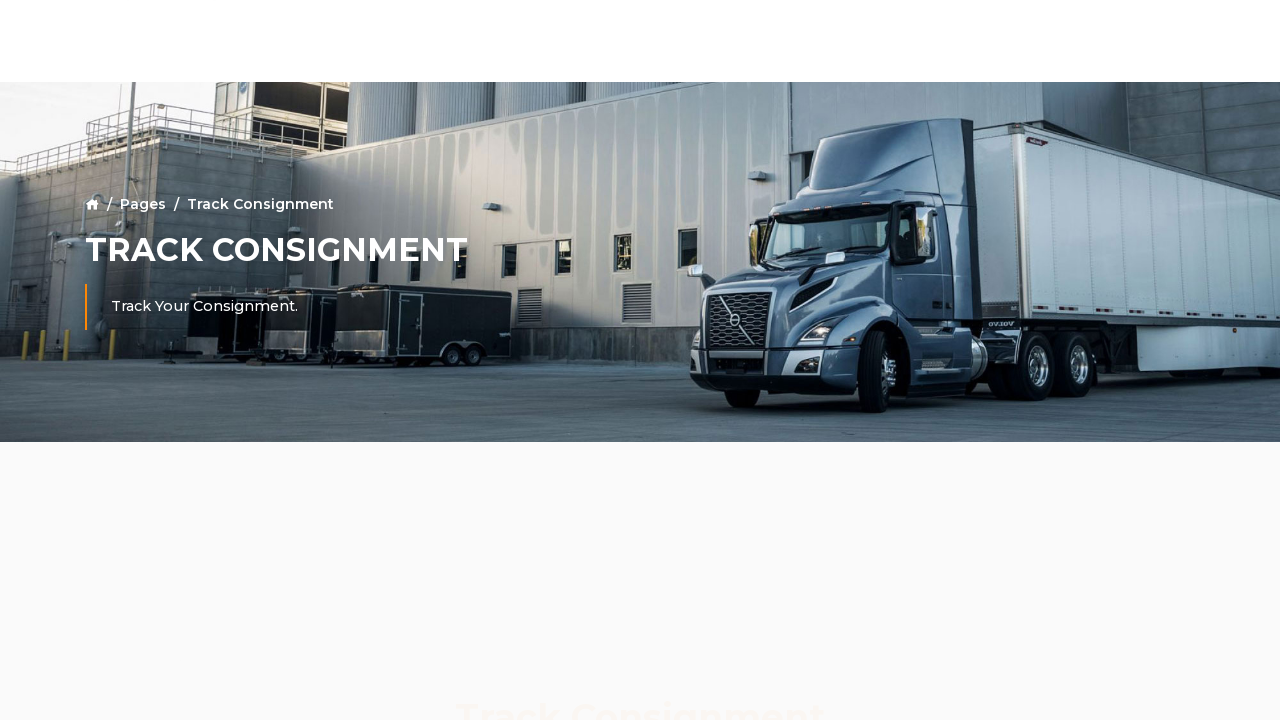

Tracking results table loaded successfully
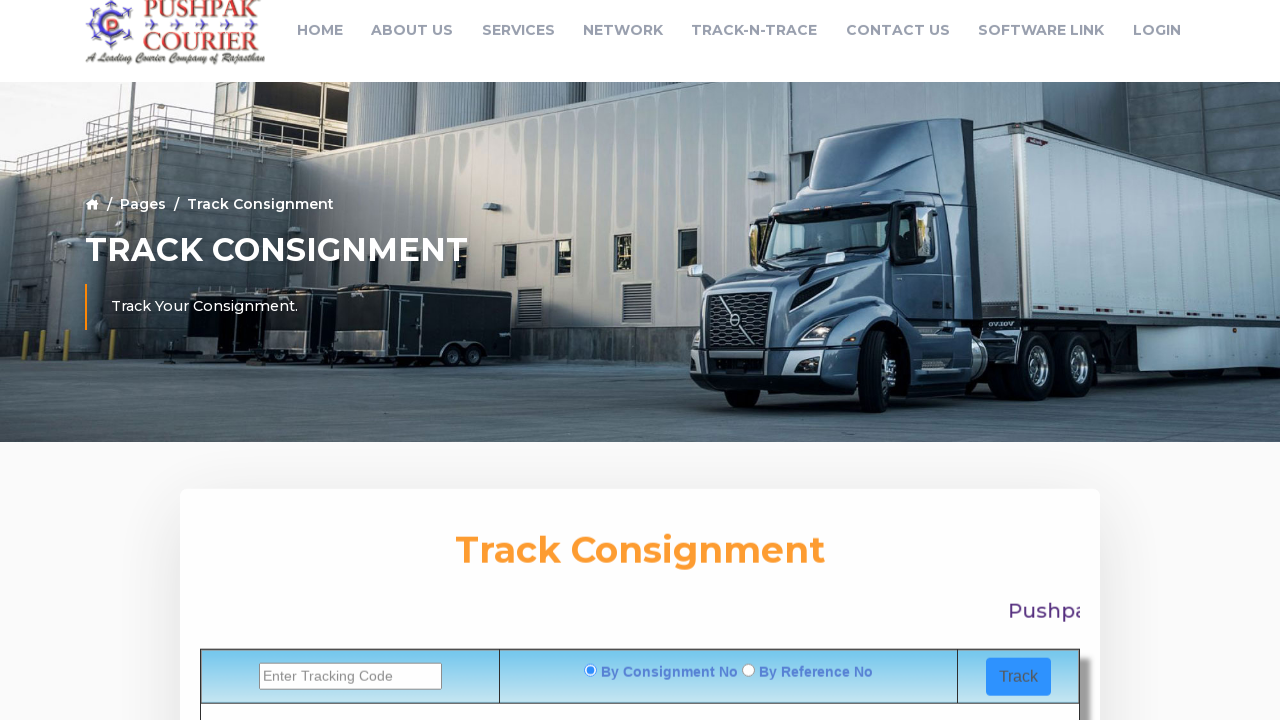

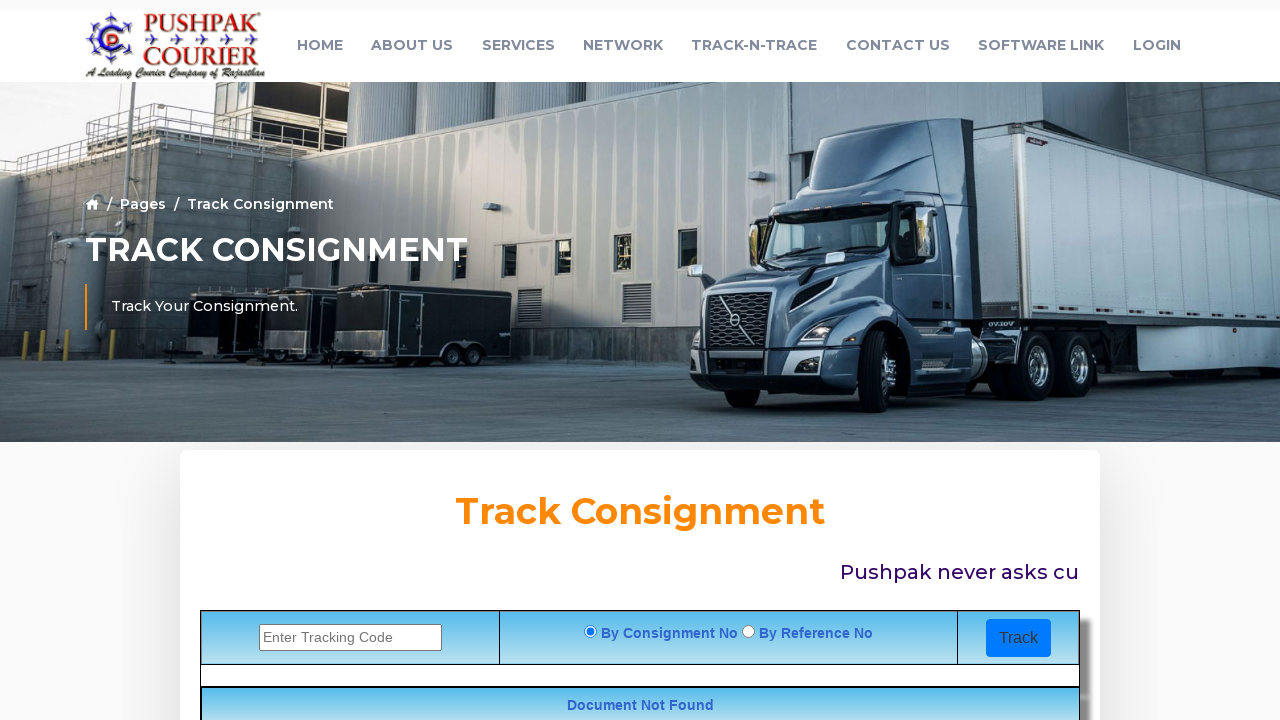